Tests date picker interaction by clicking on the calendar icon and pressing Enter key

Starting URL: https://softwaretestingpro.github.io/Automation/Beginner/B-1.15-DatePicker.html

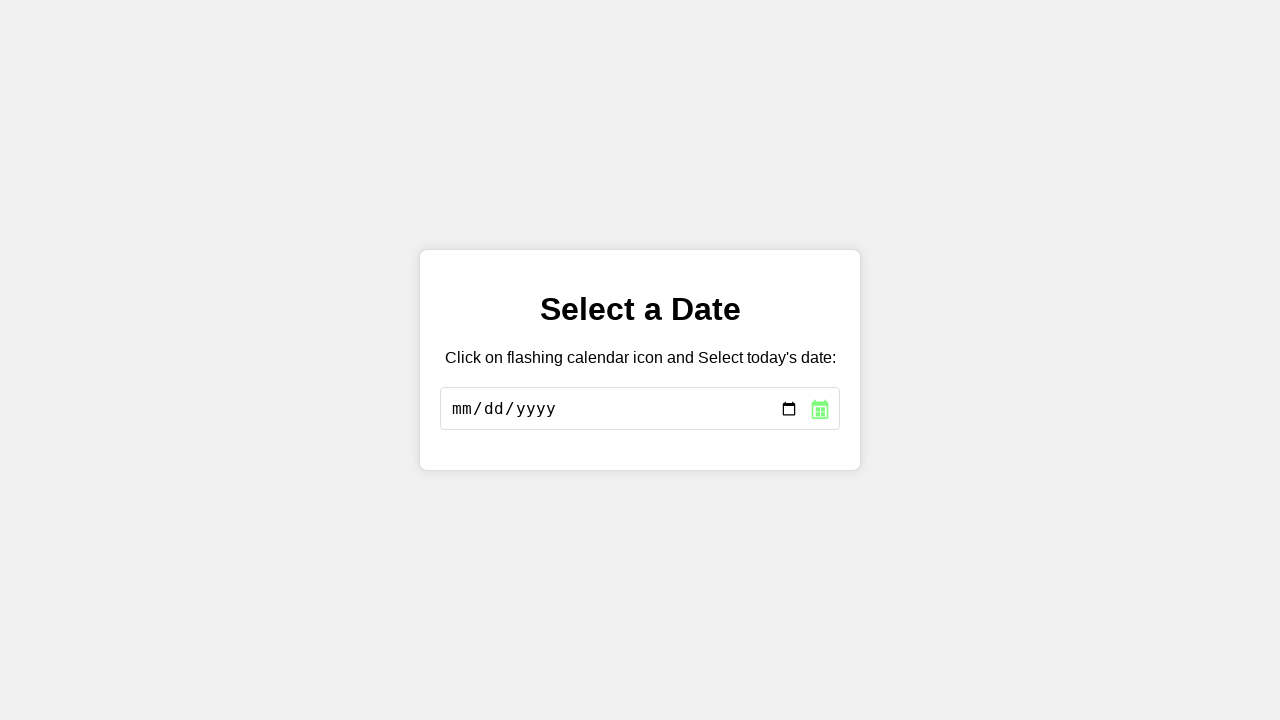

Navigated to DatePicker test page
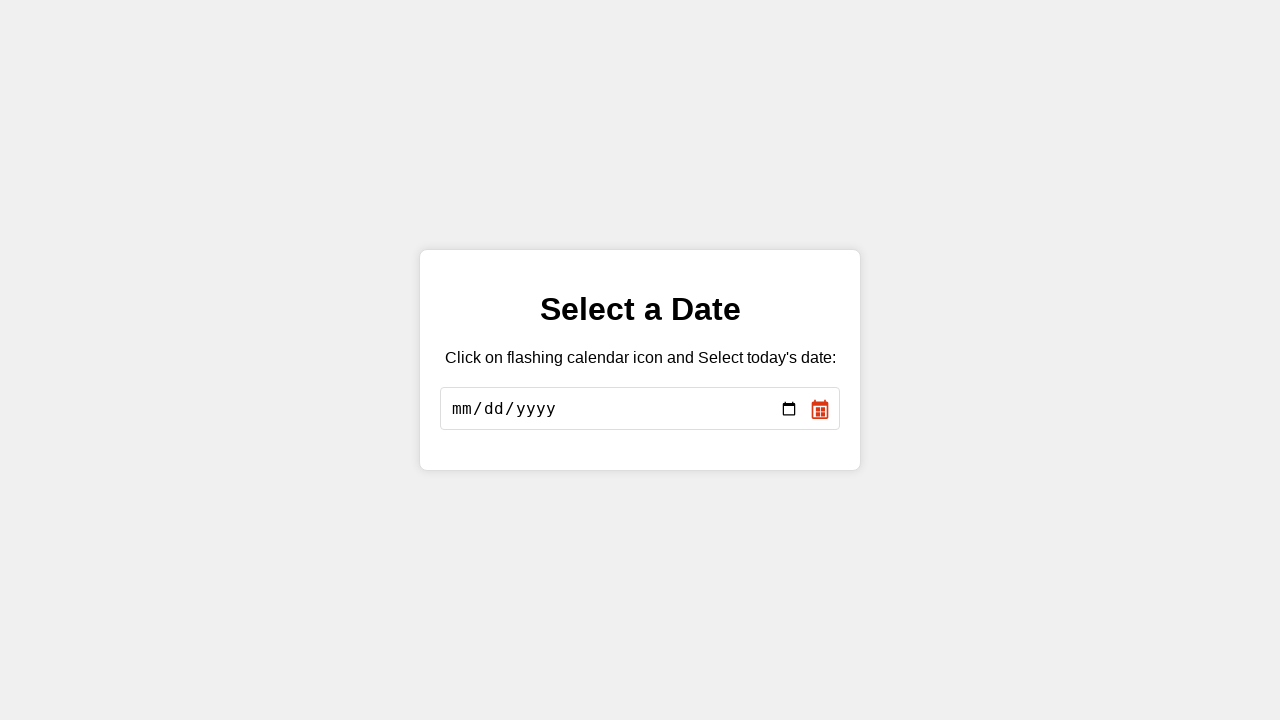

Clicked on the calendar icon to open date picker at (820, 409) on xpath=//div[@class='date-picker-wrapper']//*[name()='svg']
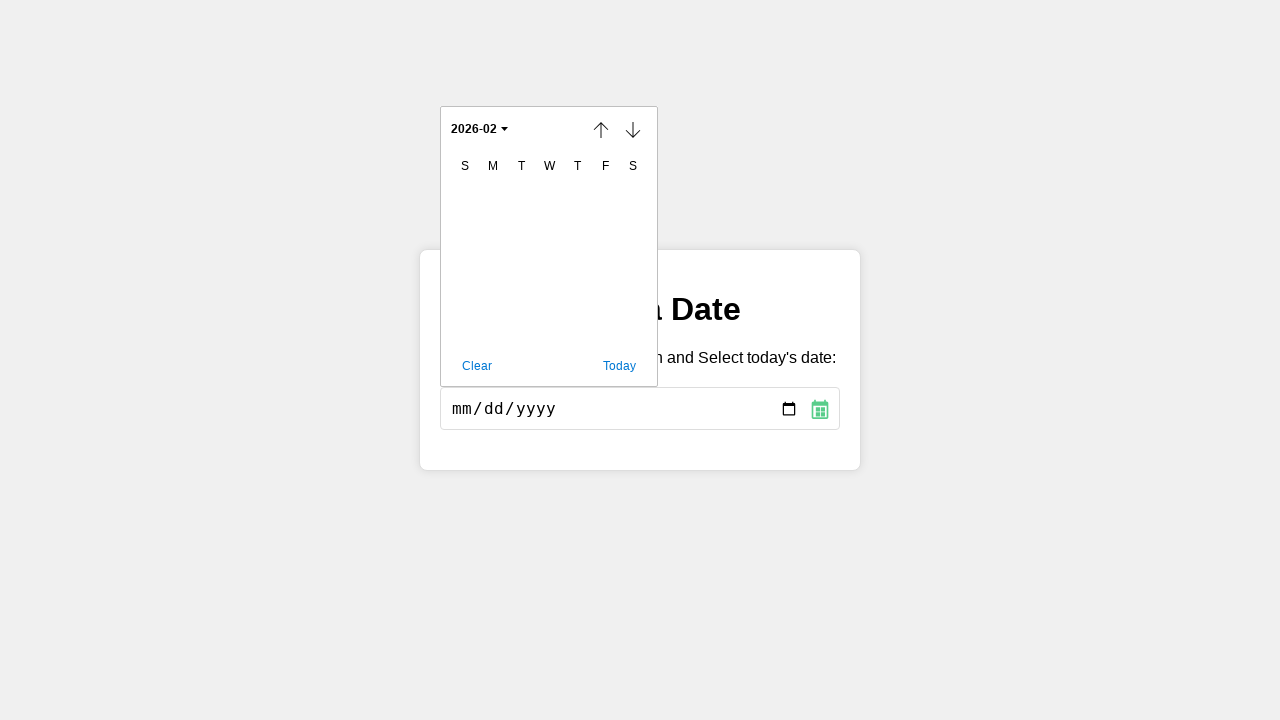

Pressed Enter key to confirm date picker interaction
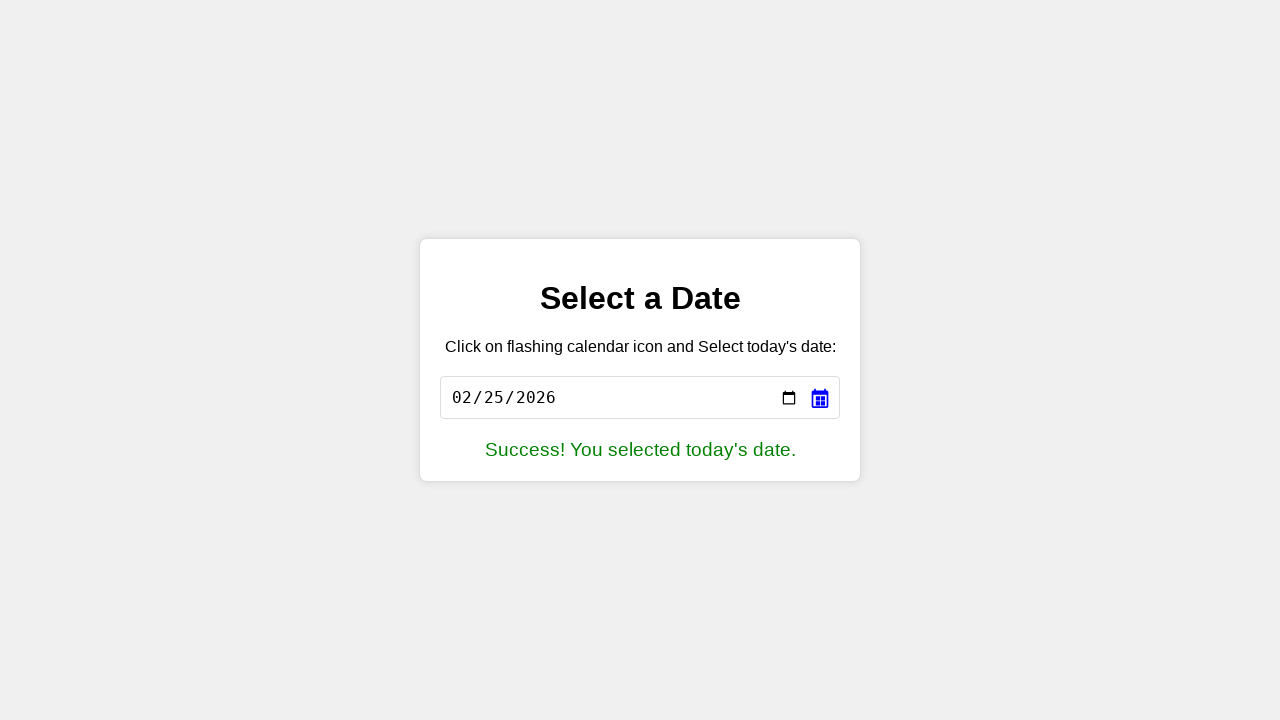

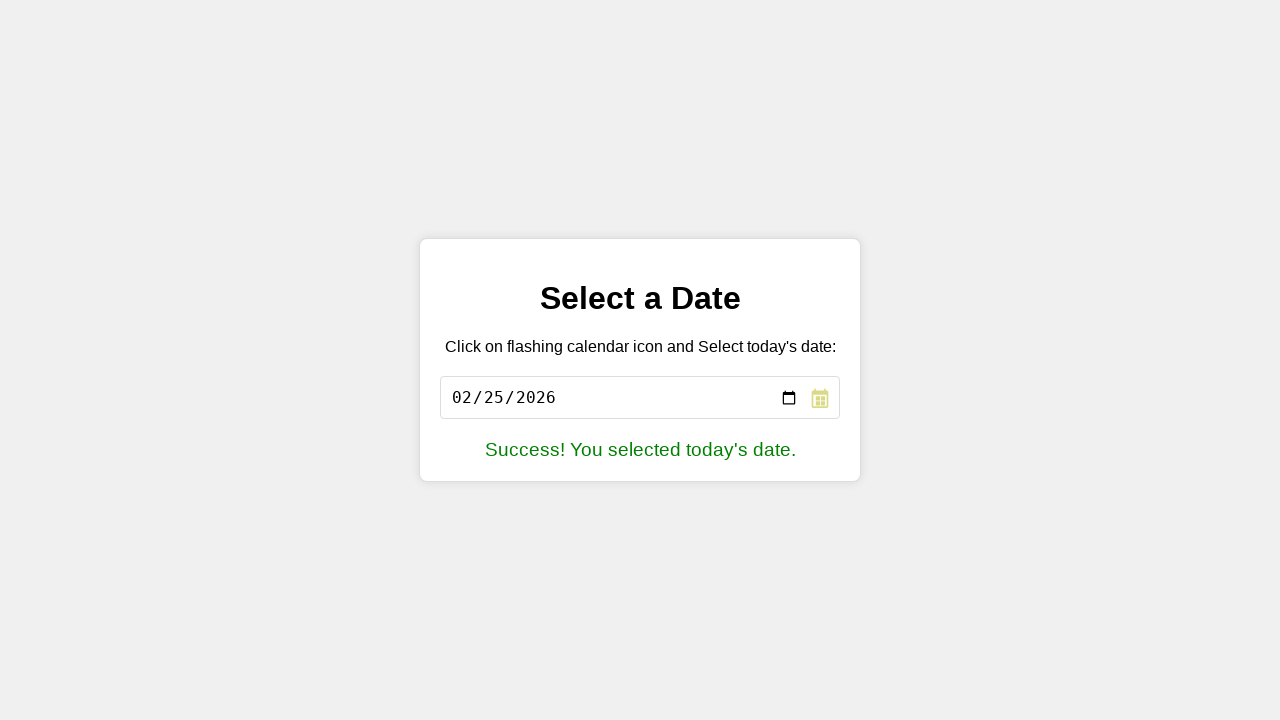